Tests the text box functionality on DemoQA by entering text into the username field

Starting URL: https://demoqa.com/text-box

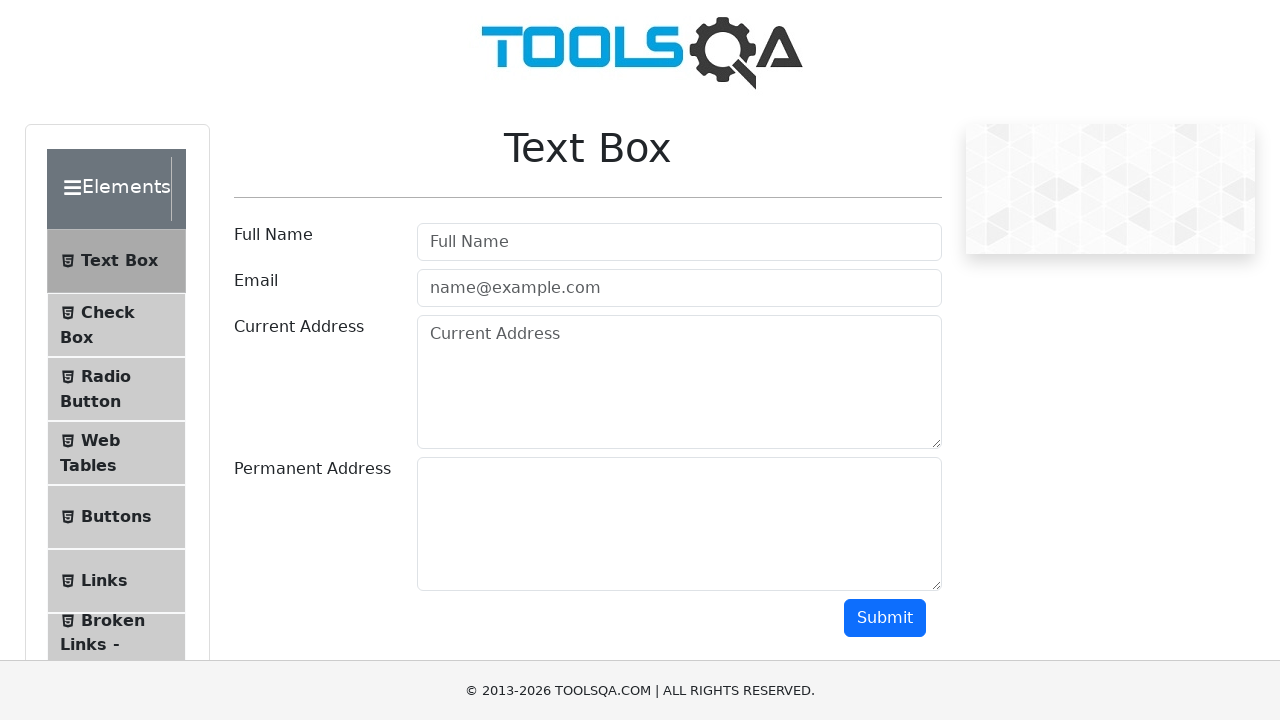

Filled username field with 'this is a test' on #userName
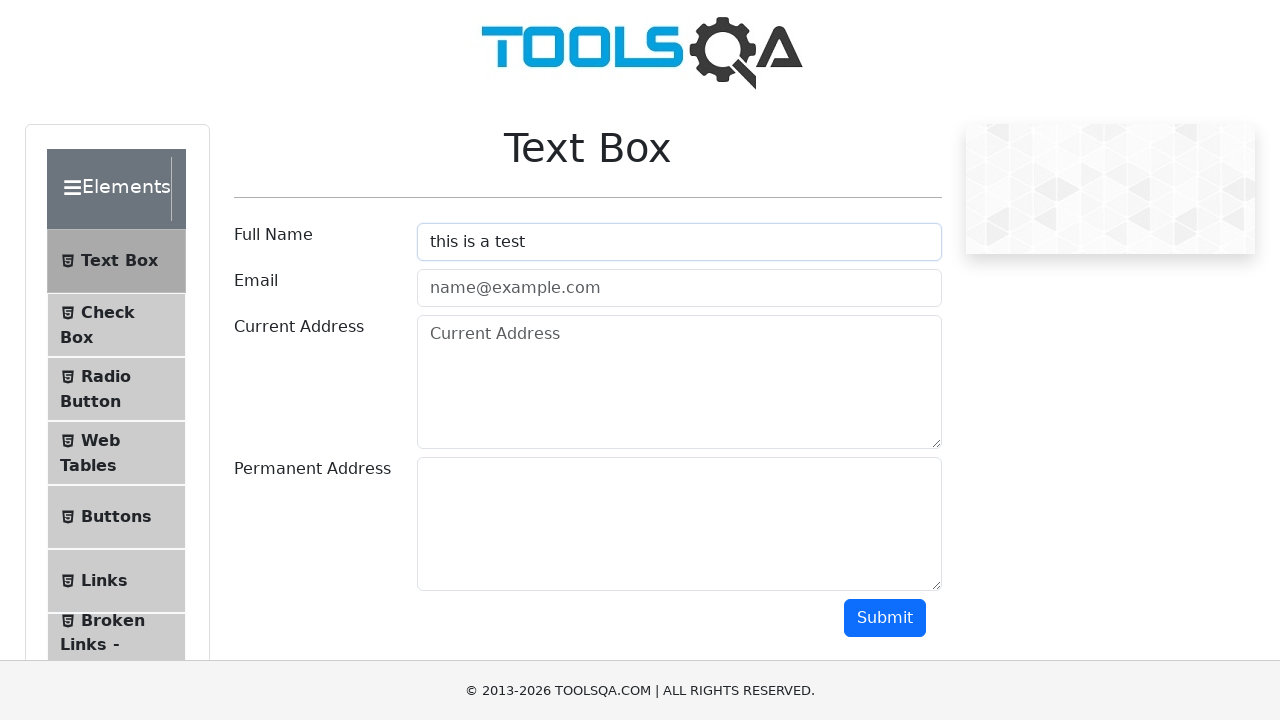

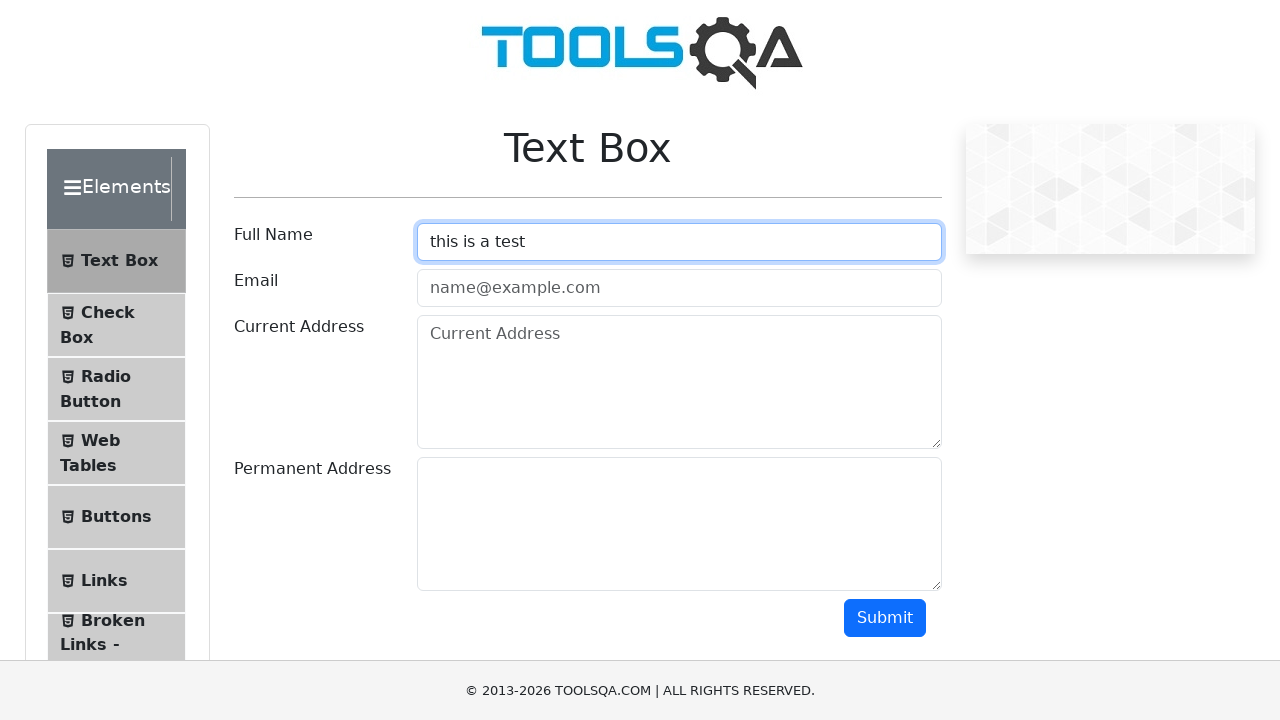